Tests checkbox functionality by finding all checkboxes on the page and selecting a specific checkbox (option2), then verifying it is selected.

Starting URL: https://rahulshettyacademy.com/AutomationPractice/

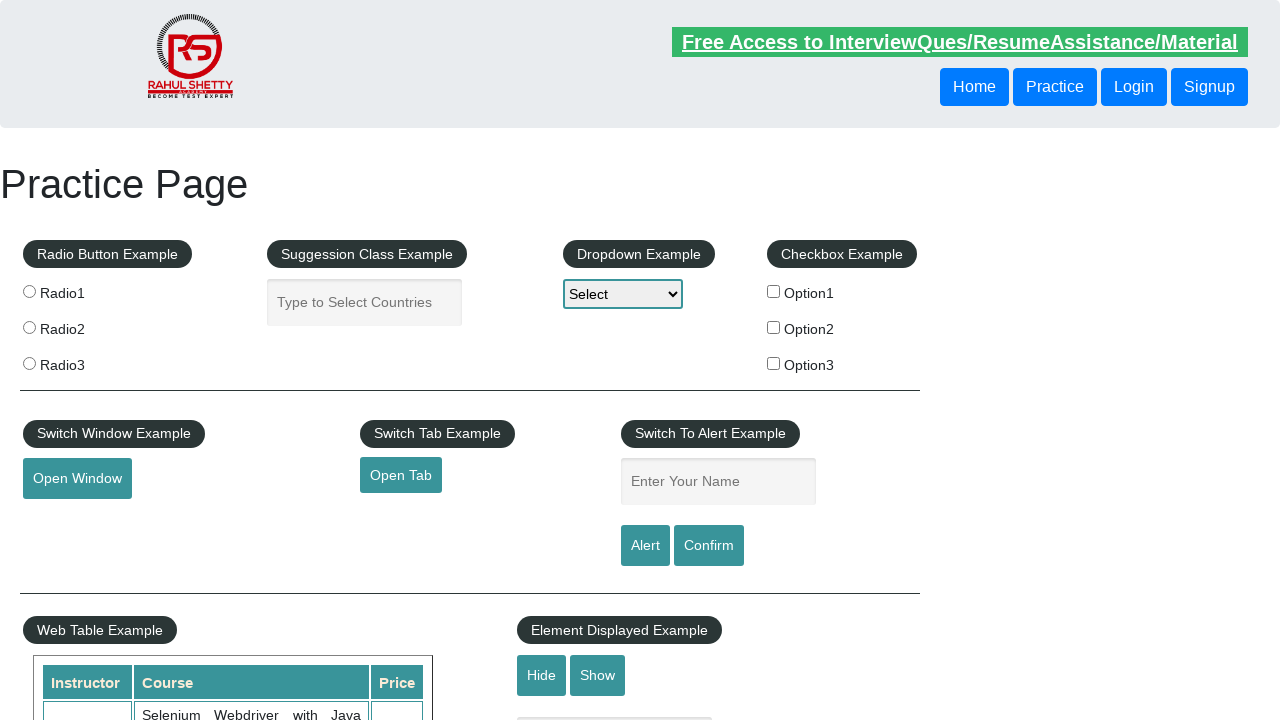

Waited for checkboxes to load on the page
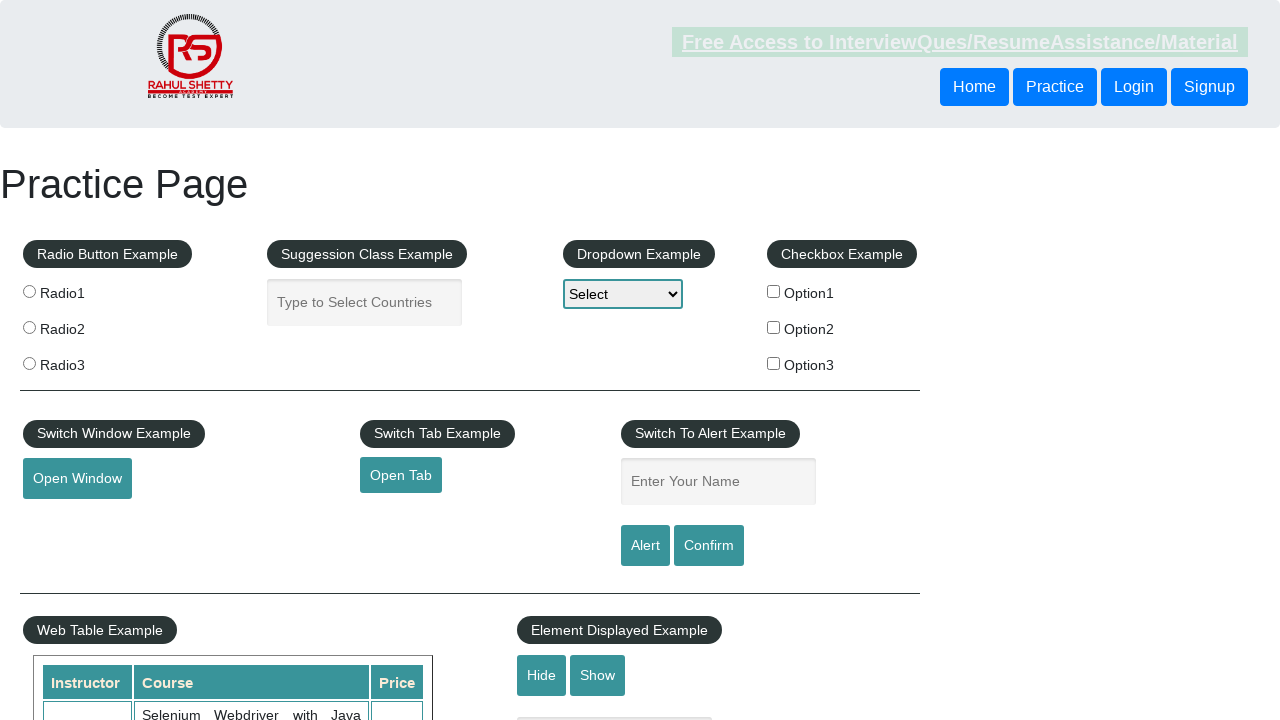

Located all checkboxes on the page
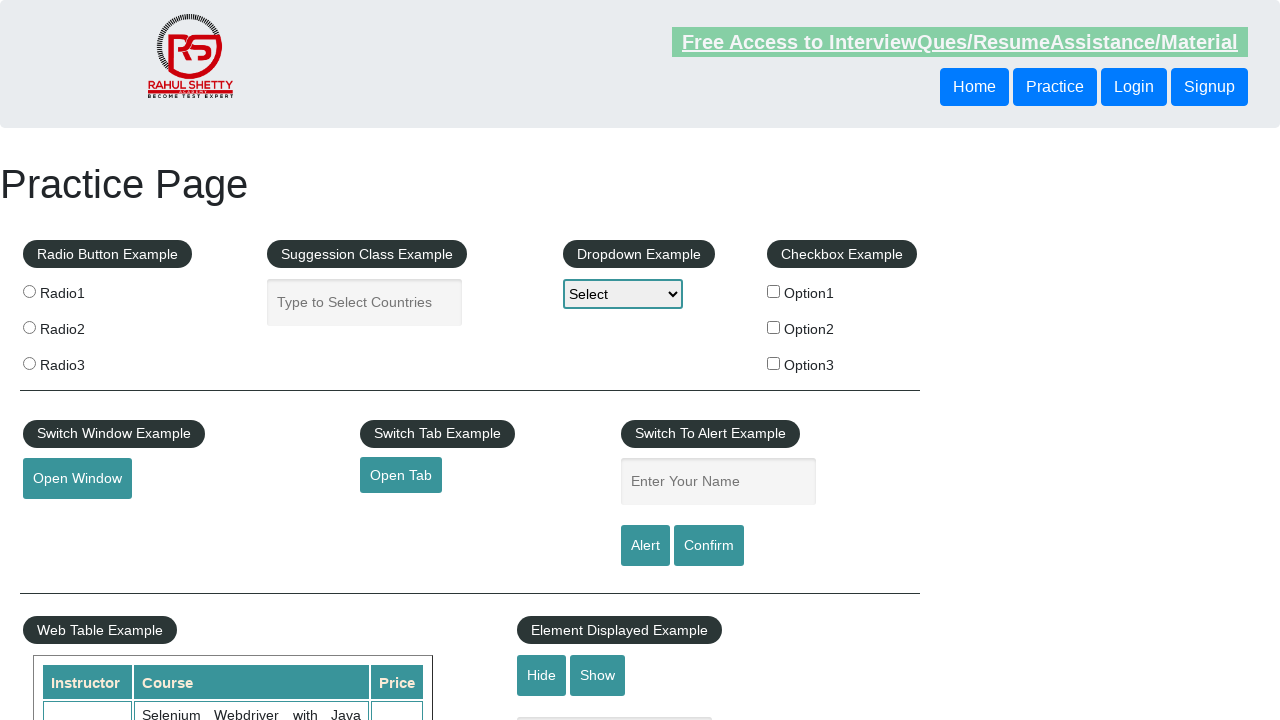

Located the option2 checkbox
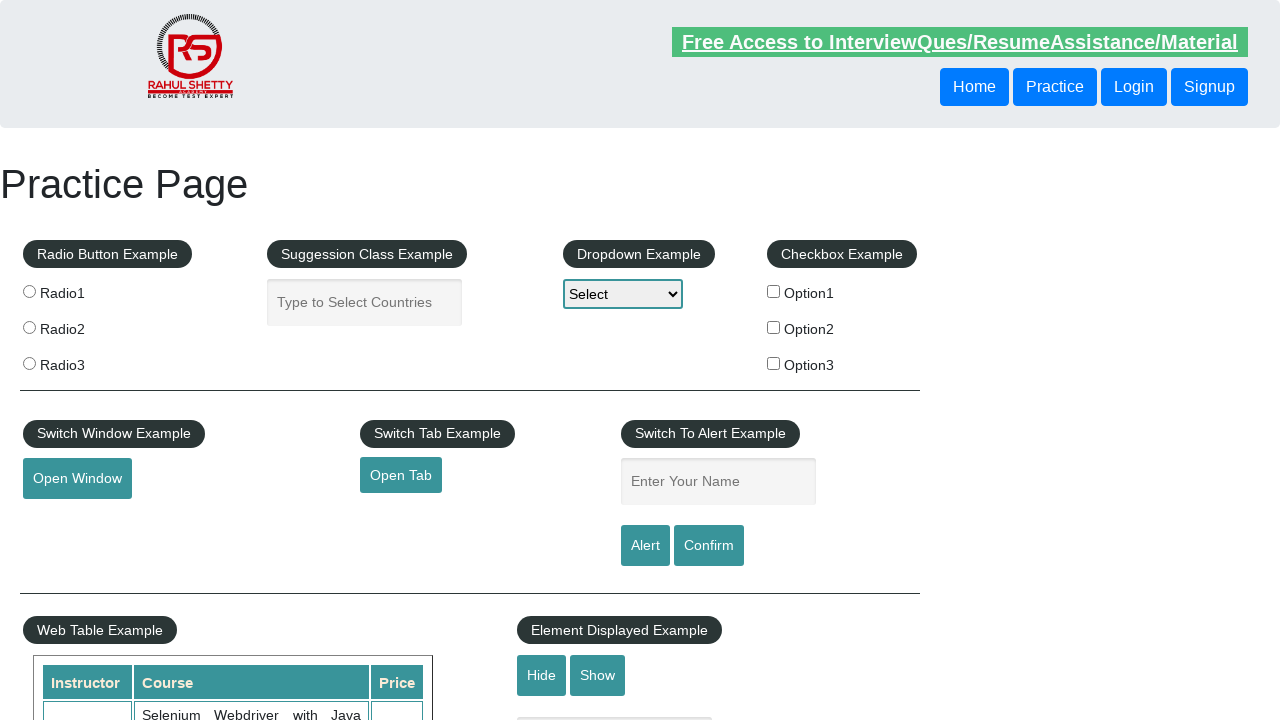

Clicked the option2 checkbox at (774, 327) on input[type='checkbox'][value='option2']
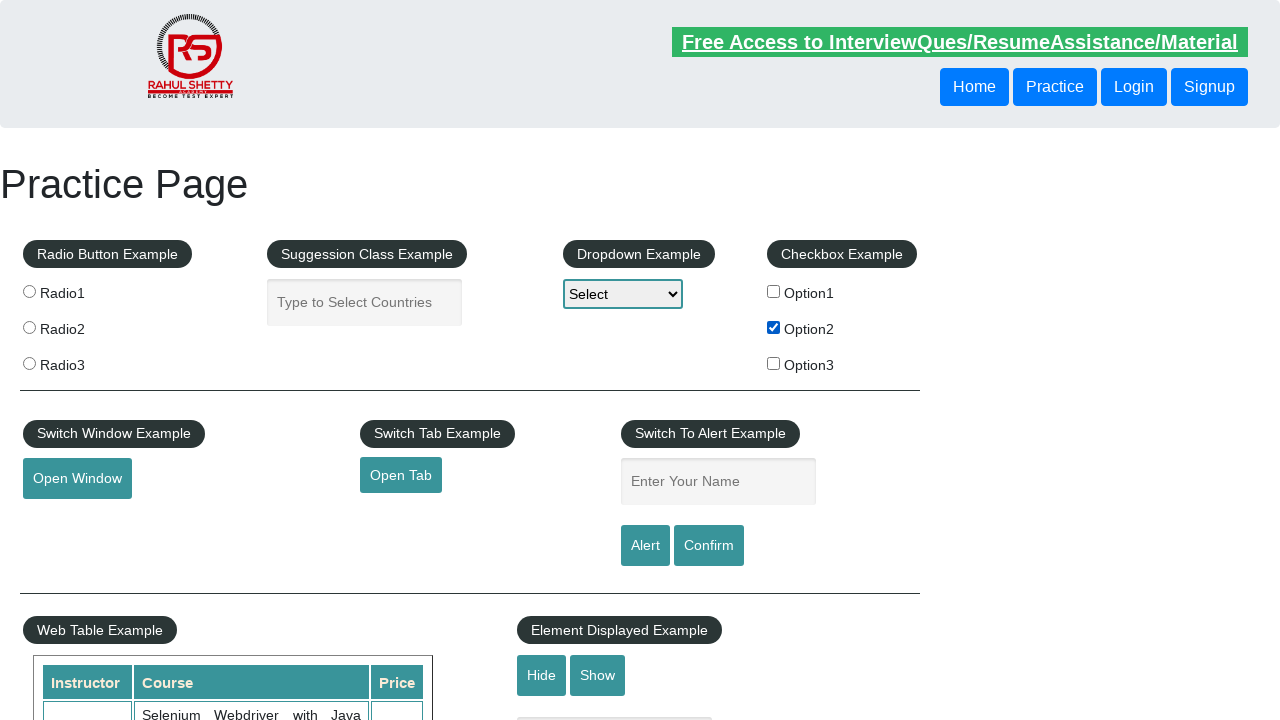

Verified that option2 checkbox is selected
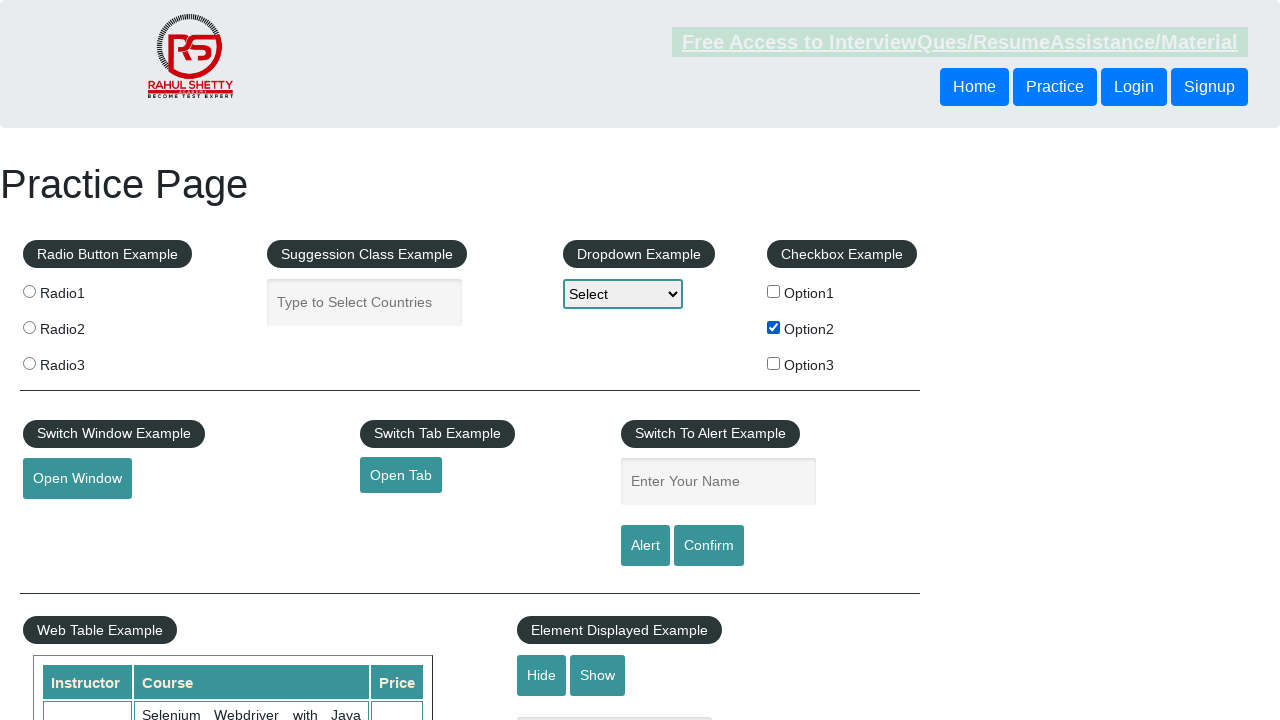

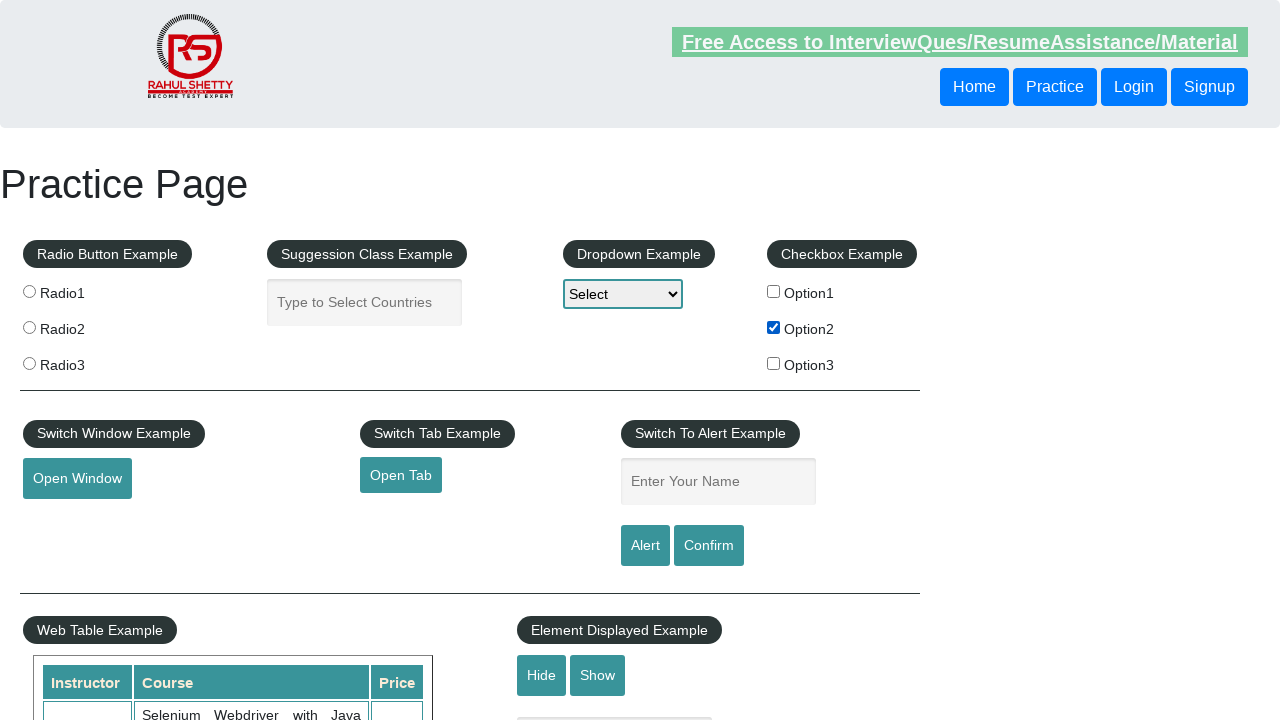